Tests registration form by filling in first name, last name, and email fields, then submitting the form and verifying success message

Starting URL: http://suninjuly.github.io/registration1.html

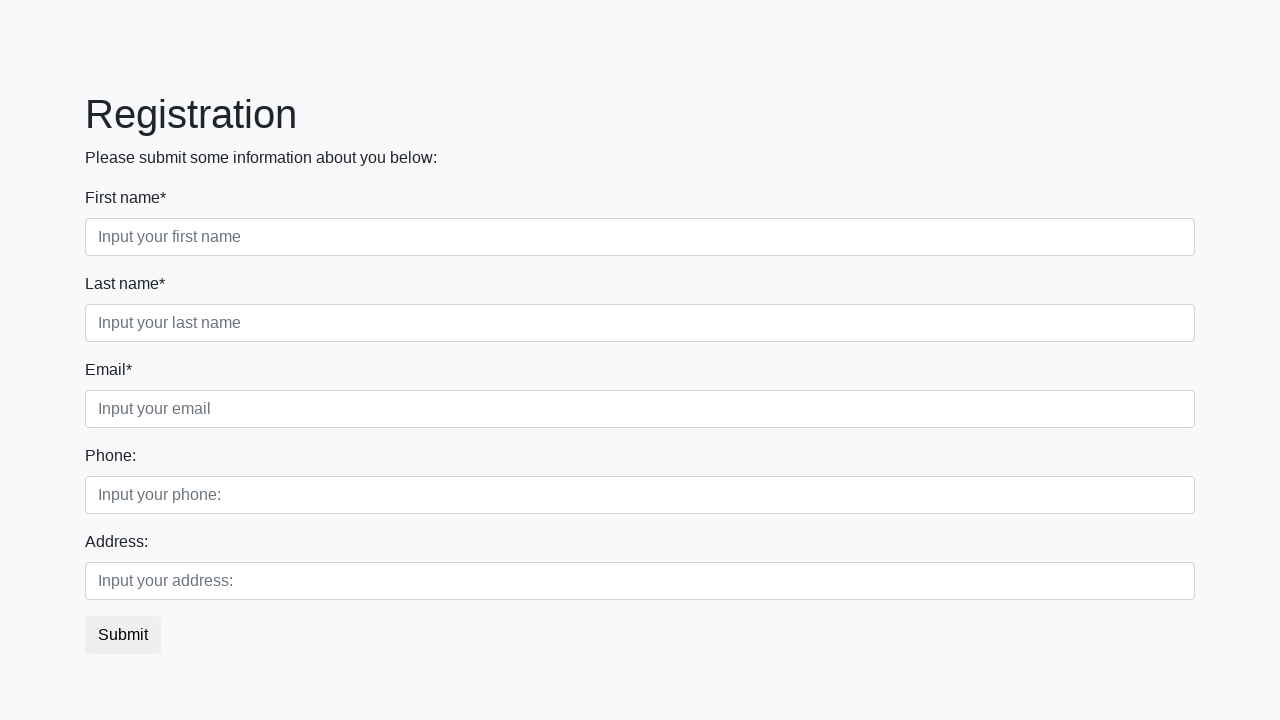

Filled first name field with 'Ivan' on .first_block .form-group.first_class input
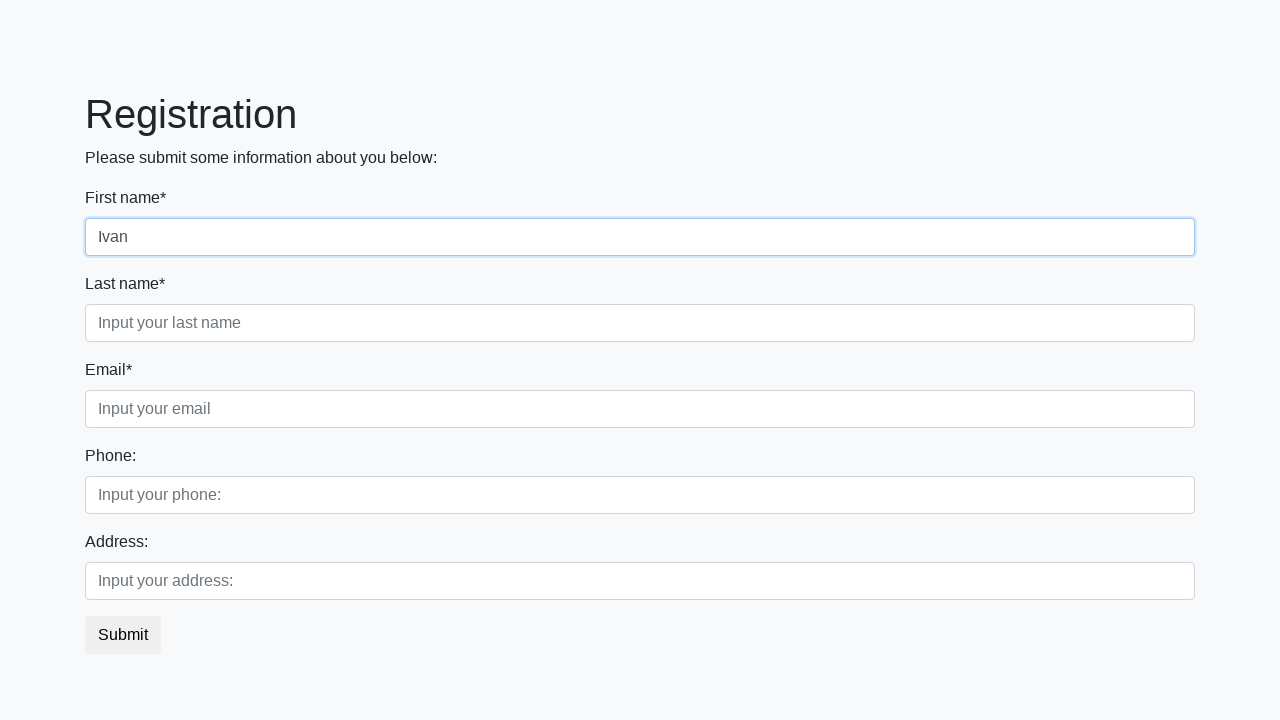

Filled last name field with 'Petrov' on .first_block .form-group.second_class input
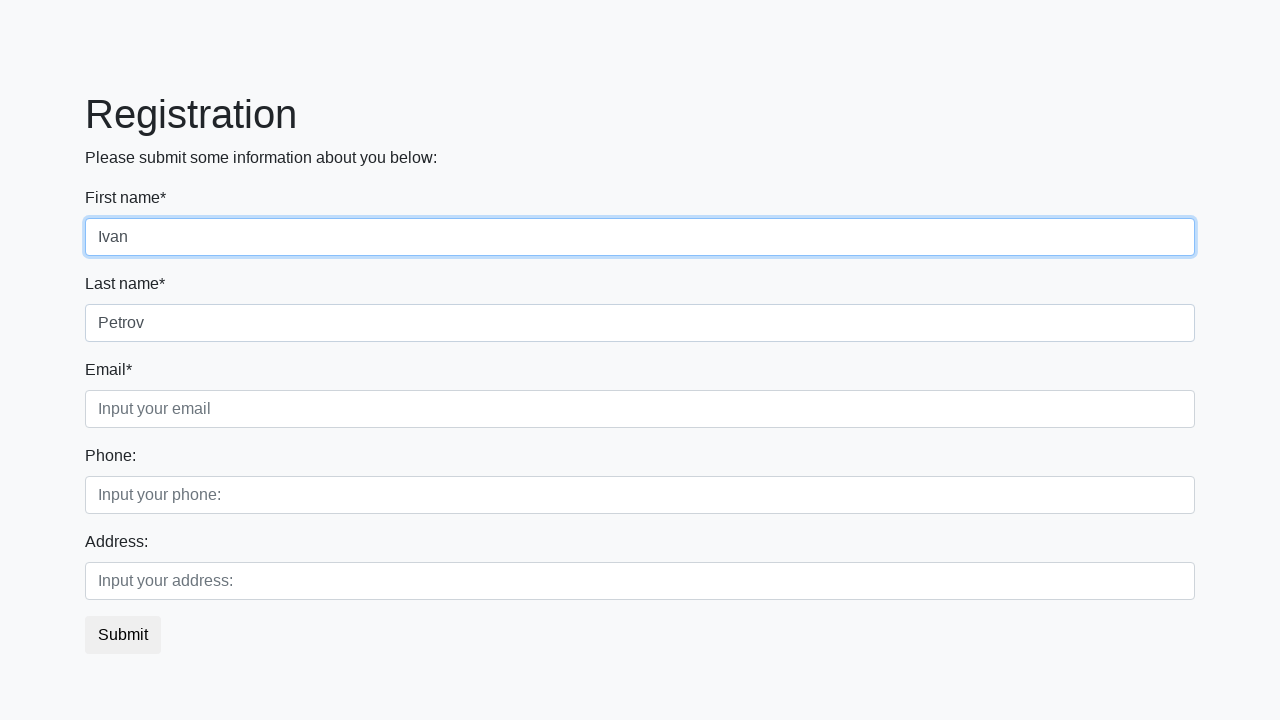

Filled email field with 'a@Smol.ensk' on .first_block .form-group.third_class input
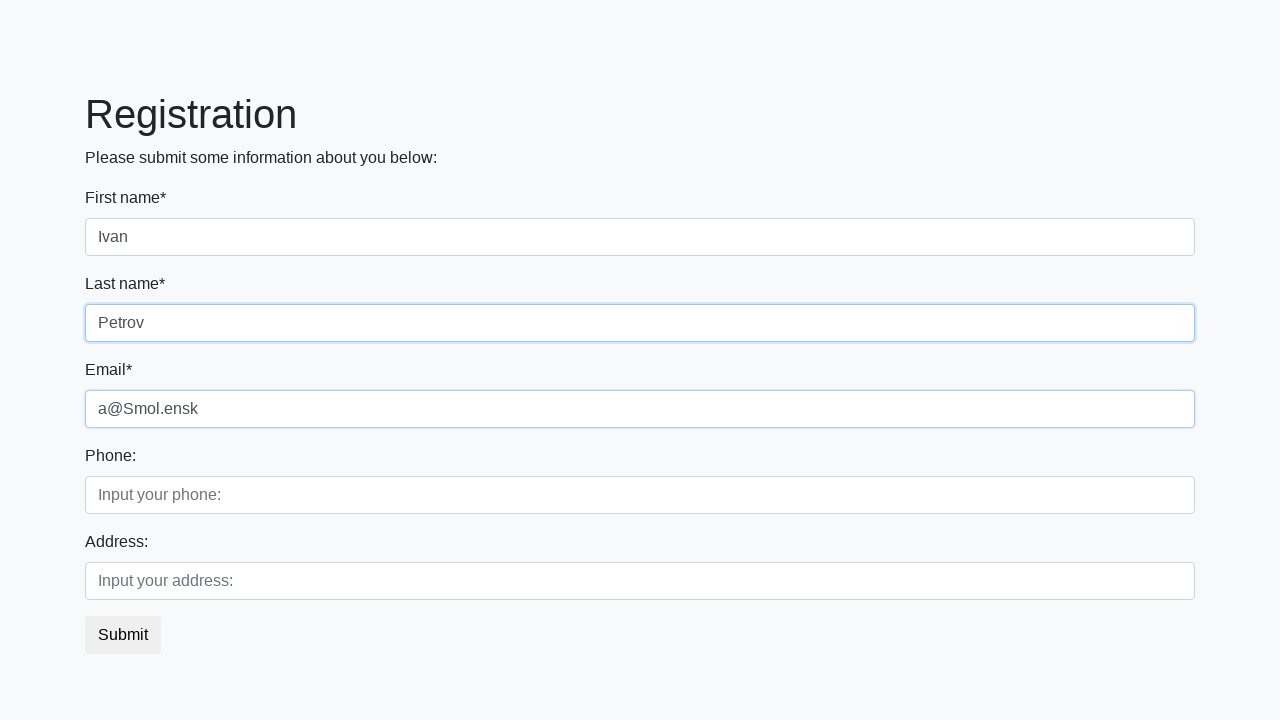

Clicked submit button to register at (123, 635) on button.btn
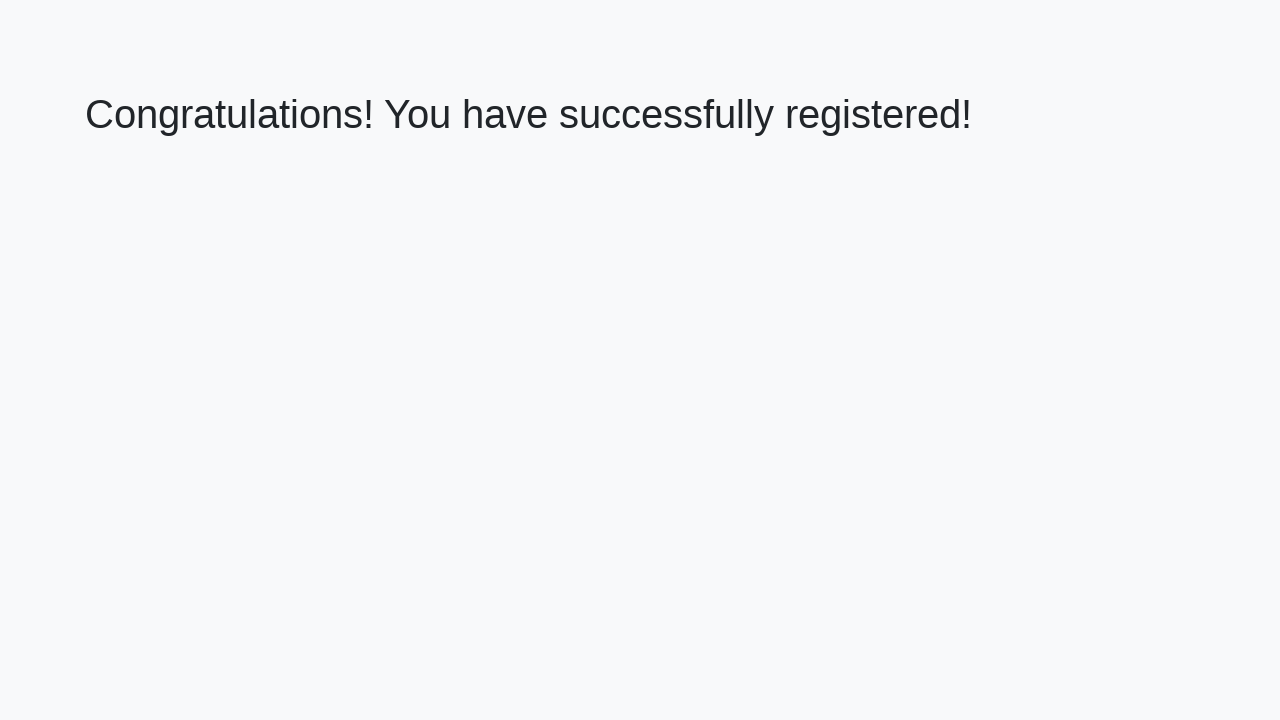

Success message heading loaded
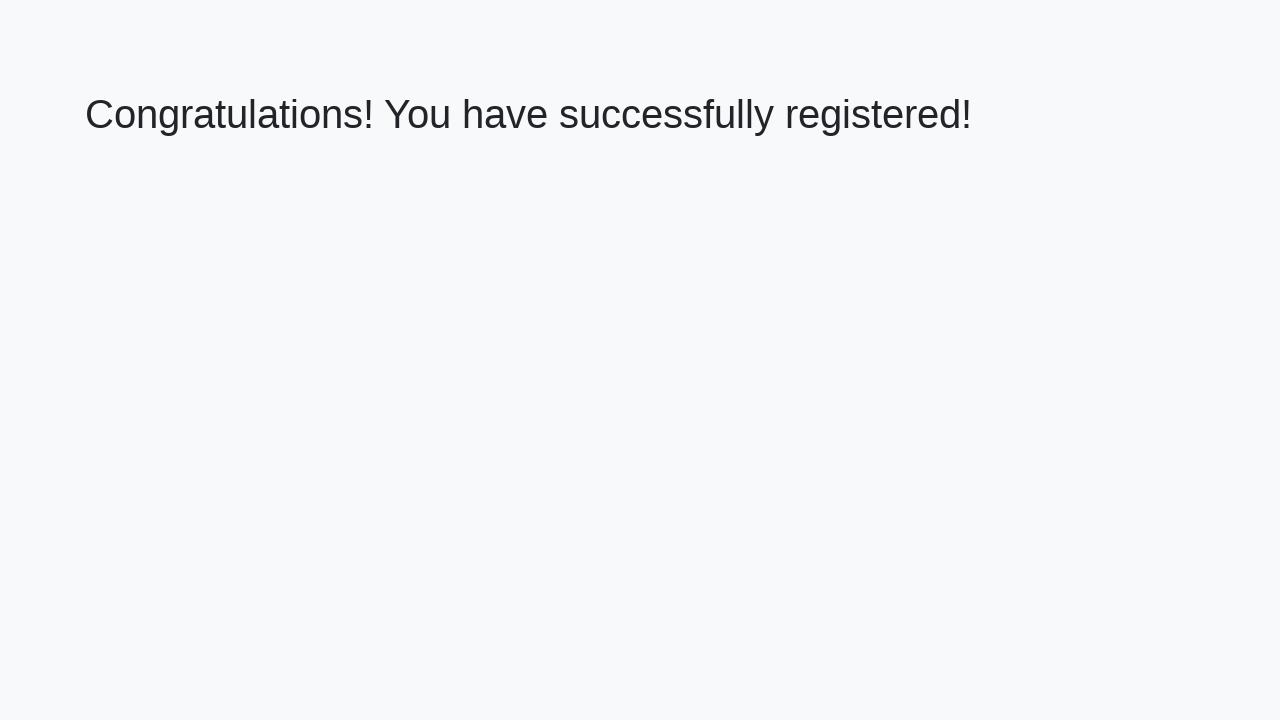

Retrieved success message text
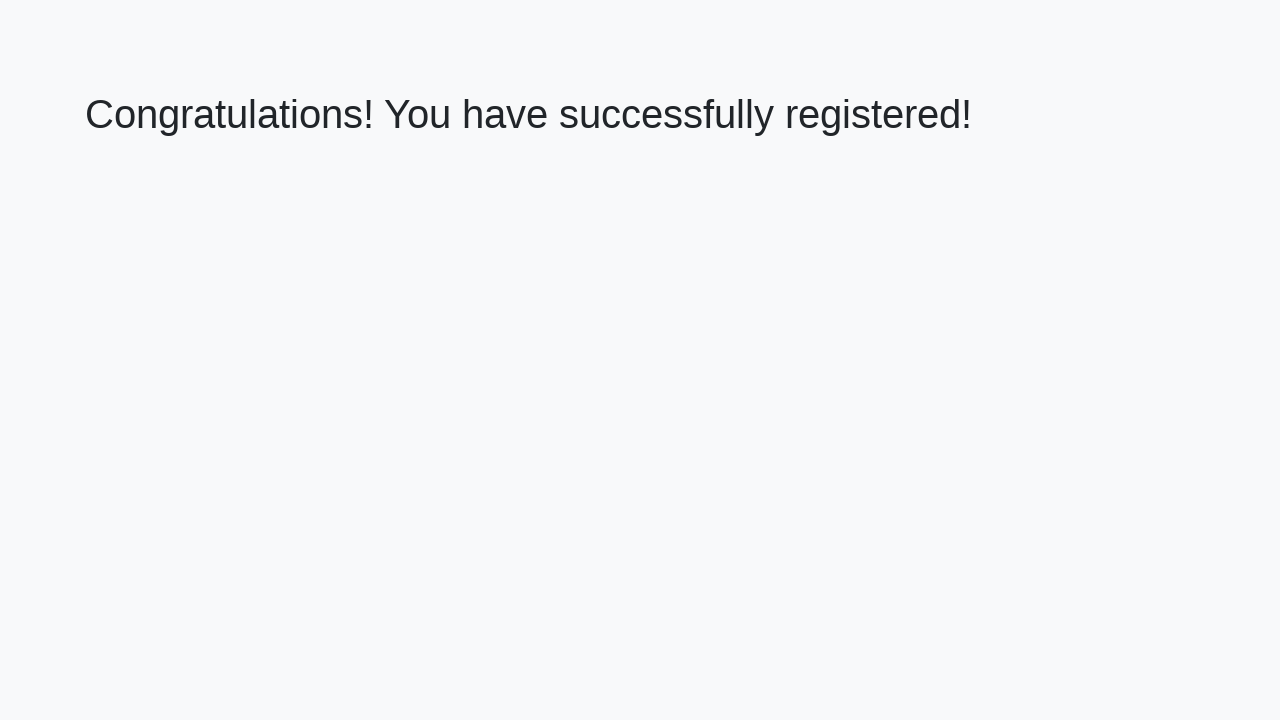

Verified success message: 'Congratulations! You have successfully registered!'
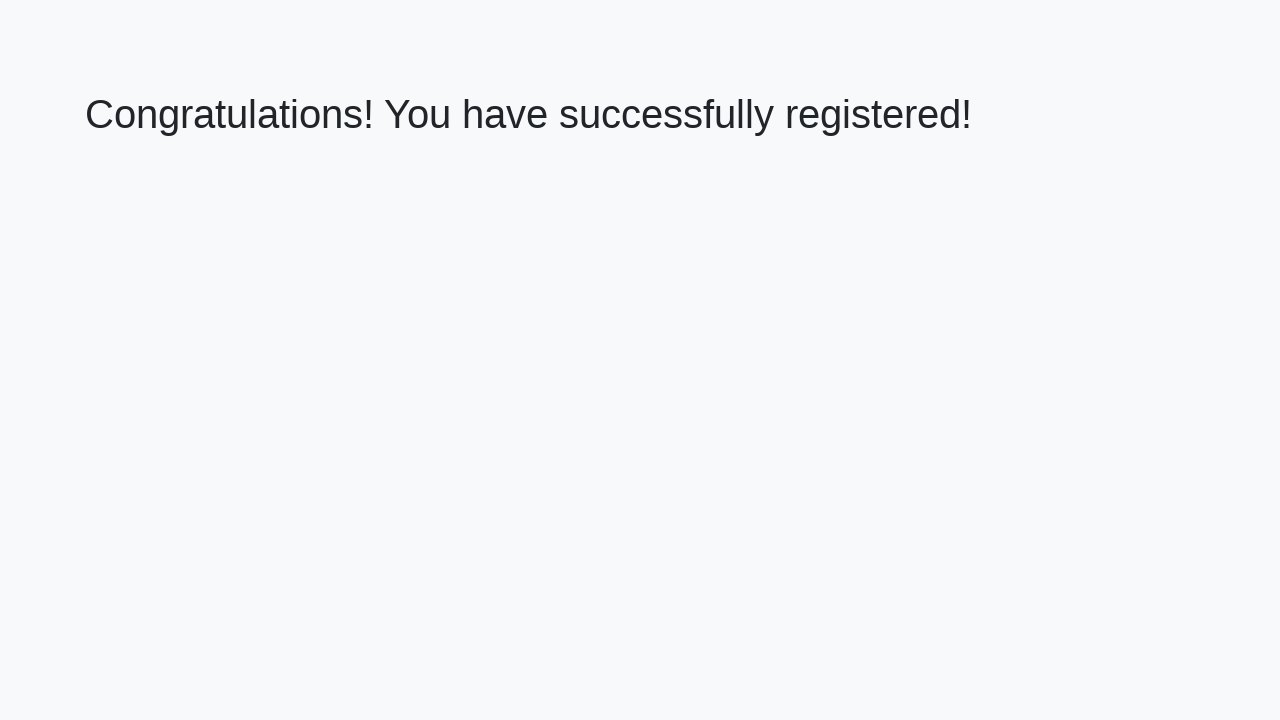

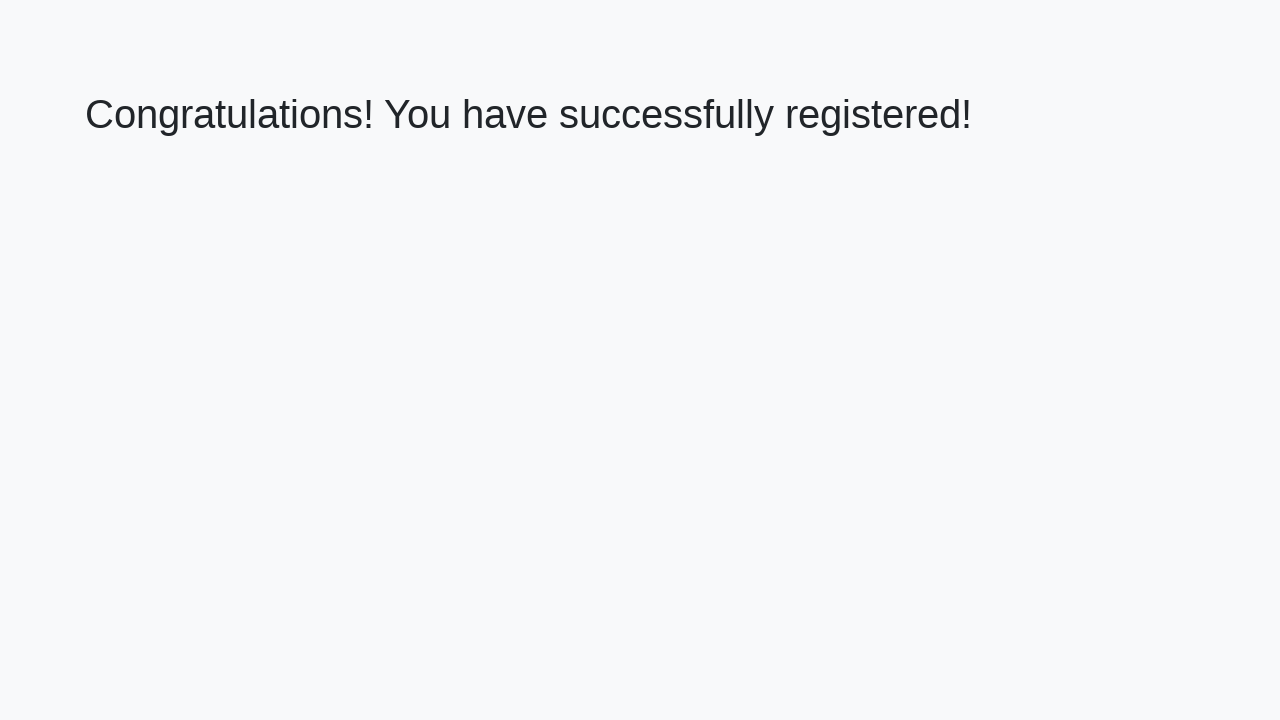